Tests registration form submission by filling all required fields including name, email, password, phone, gender, birthday, department, job title, and programming language, then verifies the success message is displayed.

Starting URL: https://practice.cydeo.com/registration_form

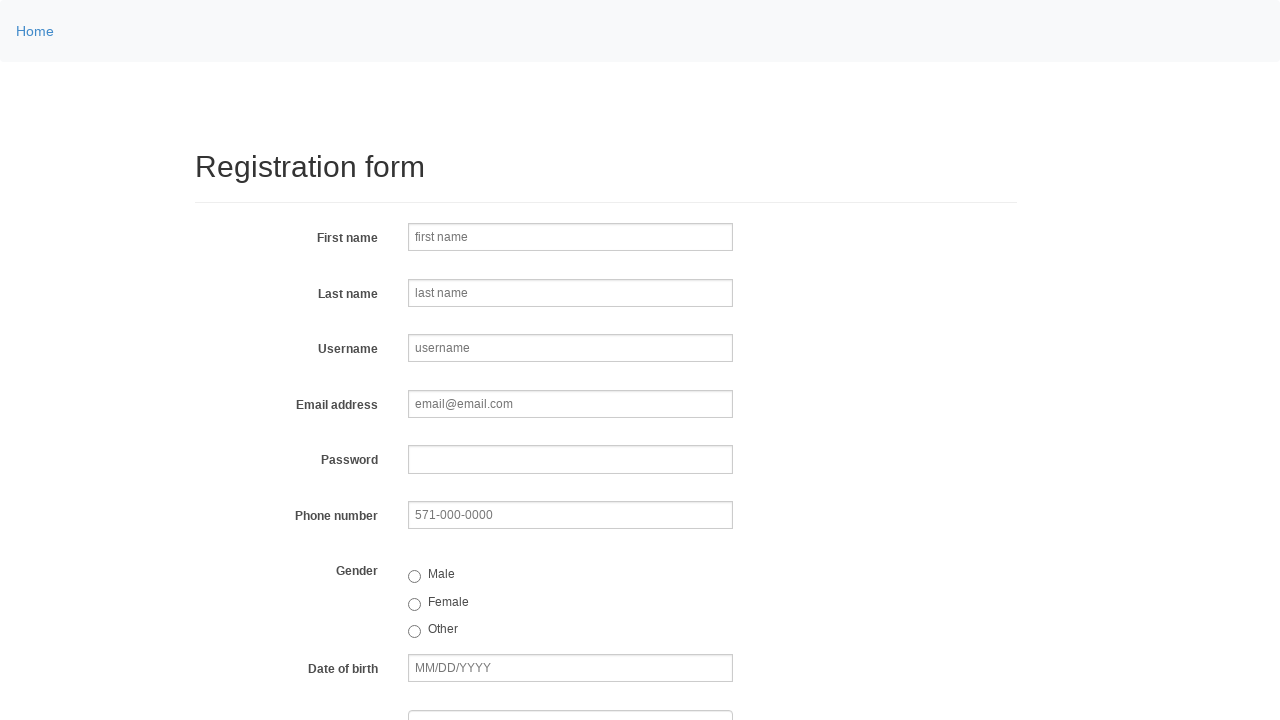

Filled first name field with 'Marcus' on input[name='firstname']
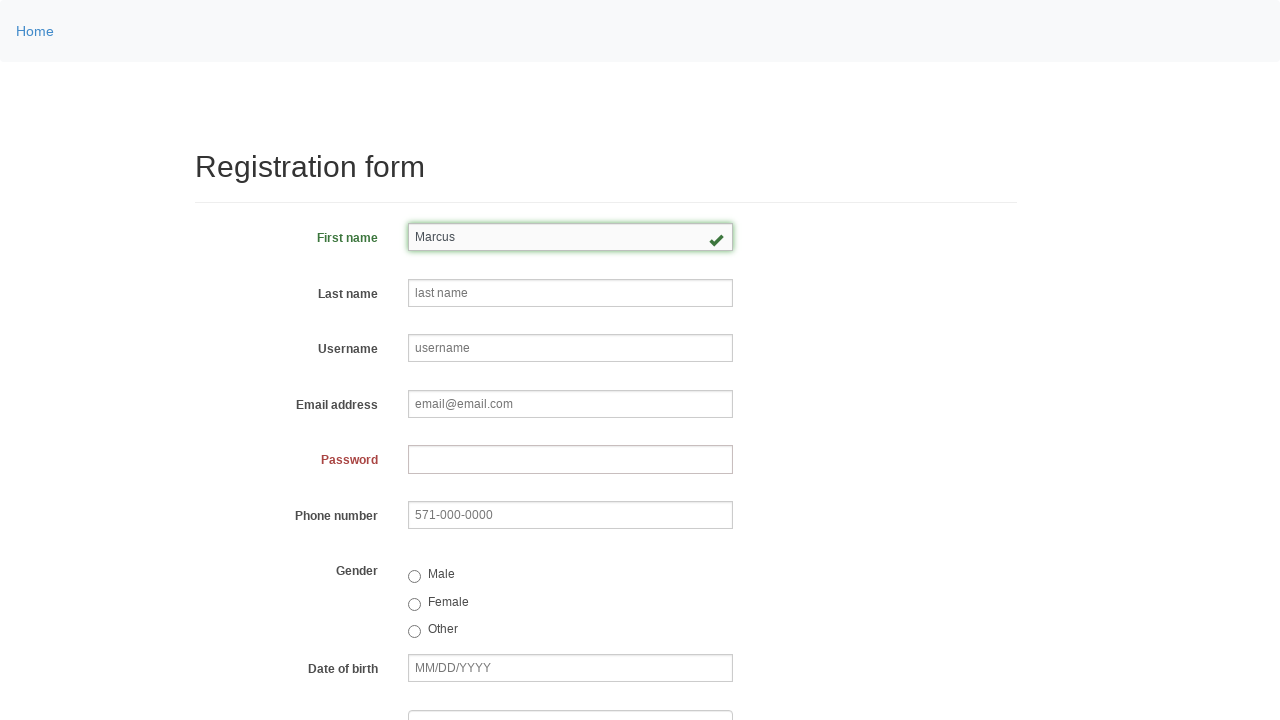

Filled last name field with 'Henderson' on input[name='lastname']
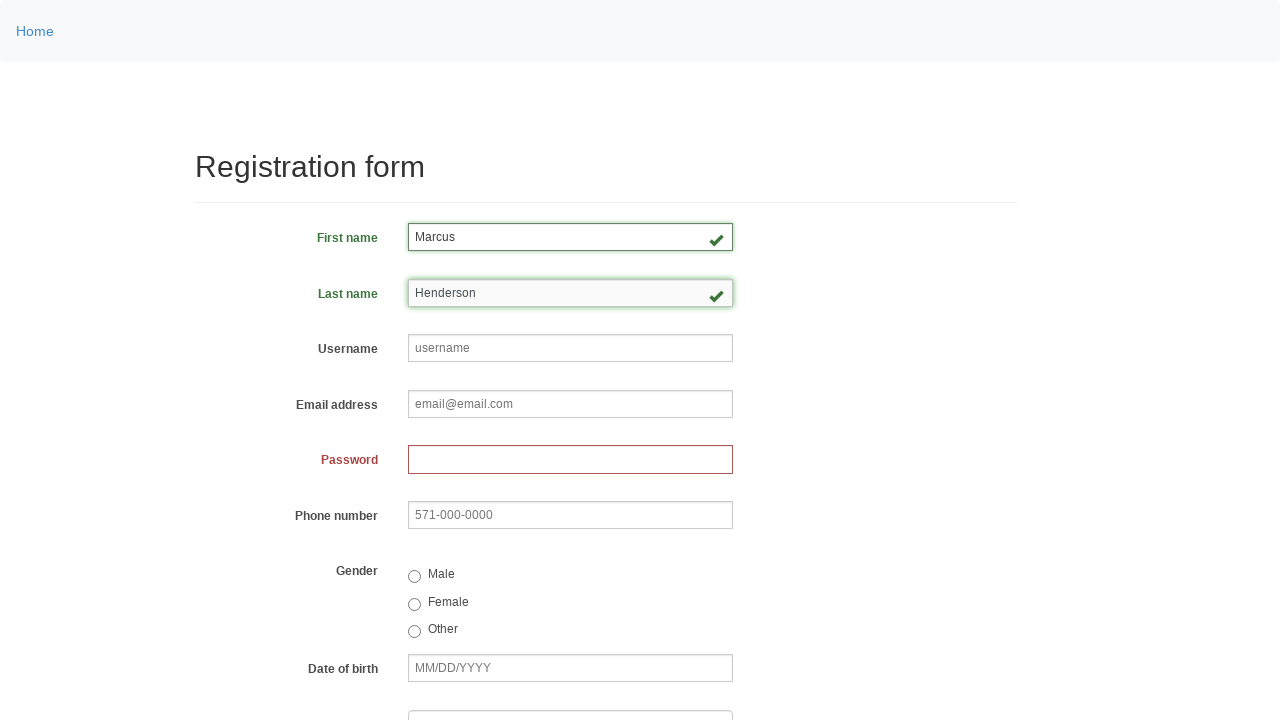

Filled username field with 'doubletrouble' on input[name='username']
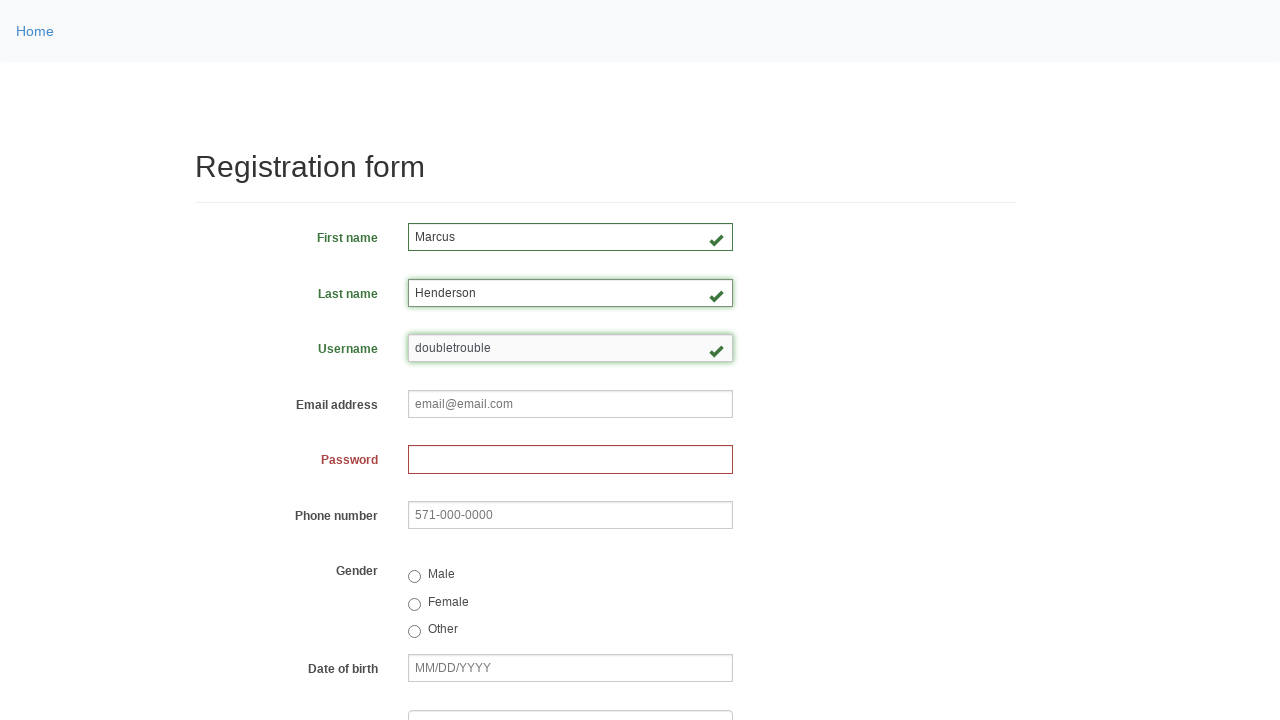

Filled email field with 'marcus123@hotmail.com' on input[name='email']
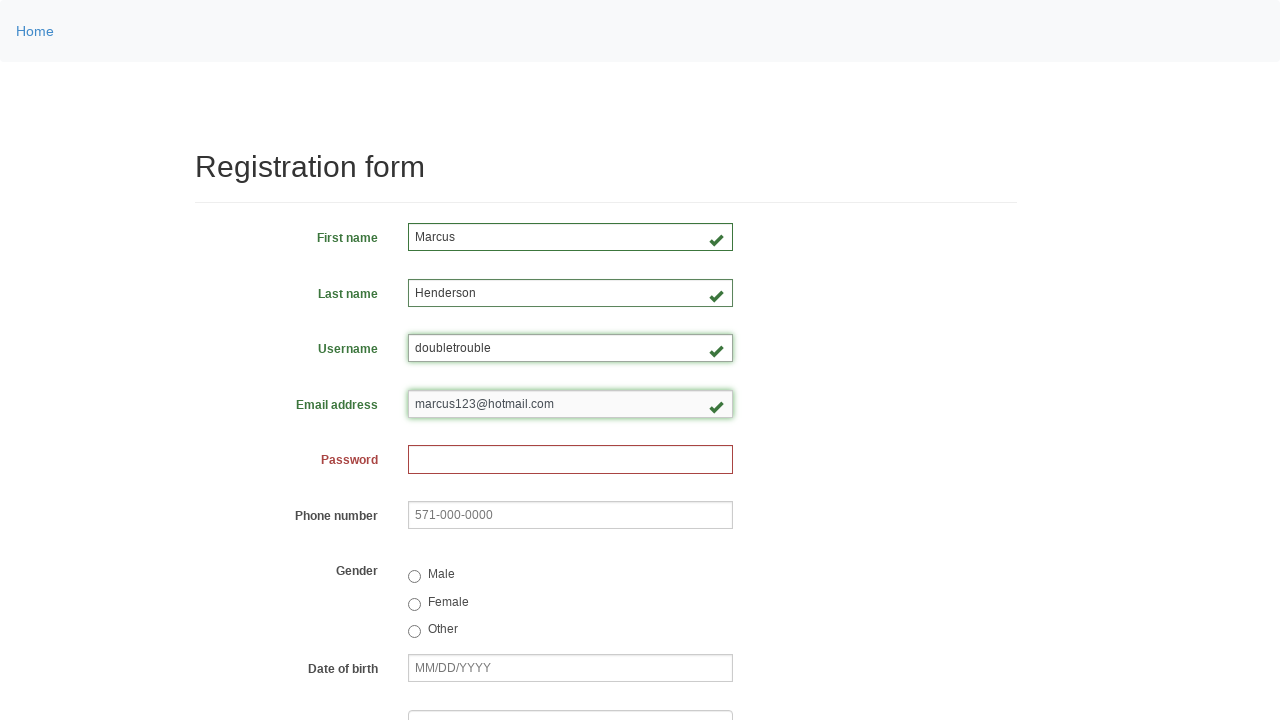

Filled password field with 'ab123c4d567' on input[name='password']
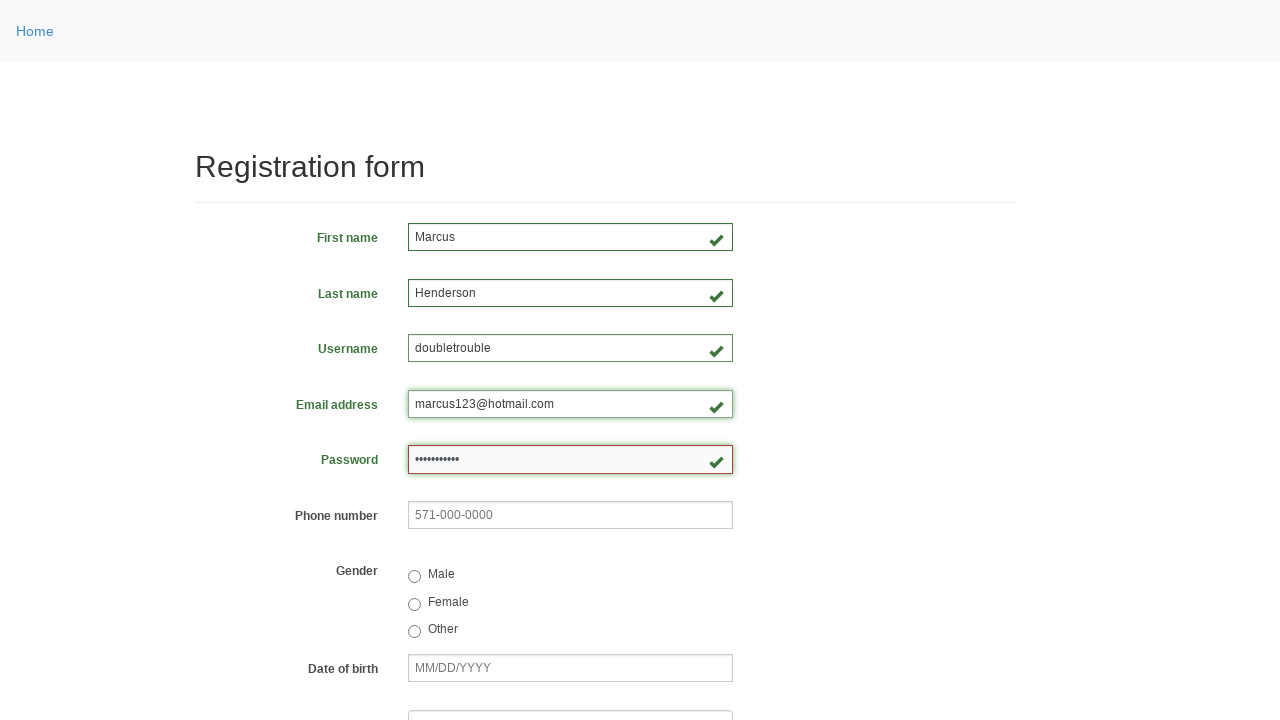

Filled phone number field with '571-234-9876' on input[name='phone']
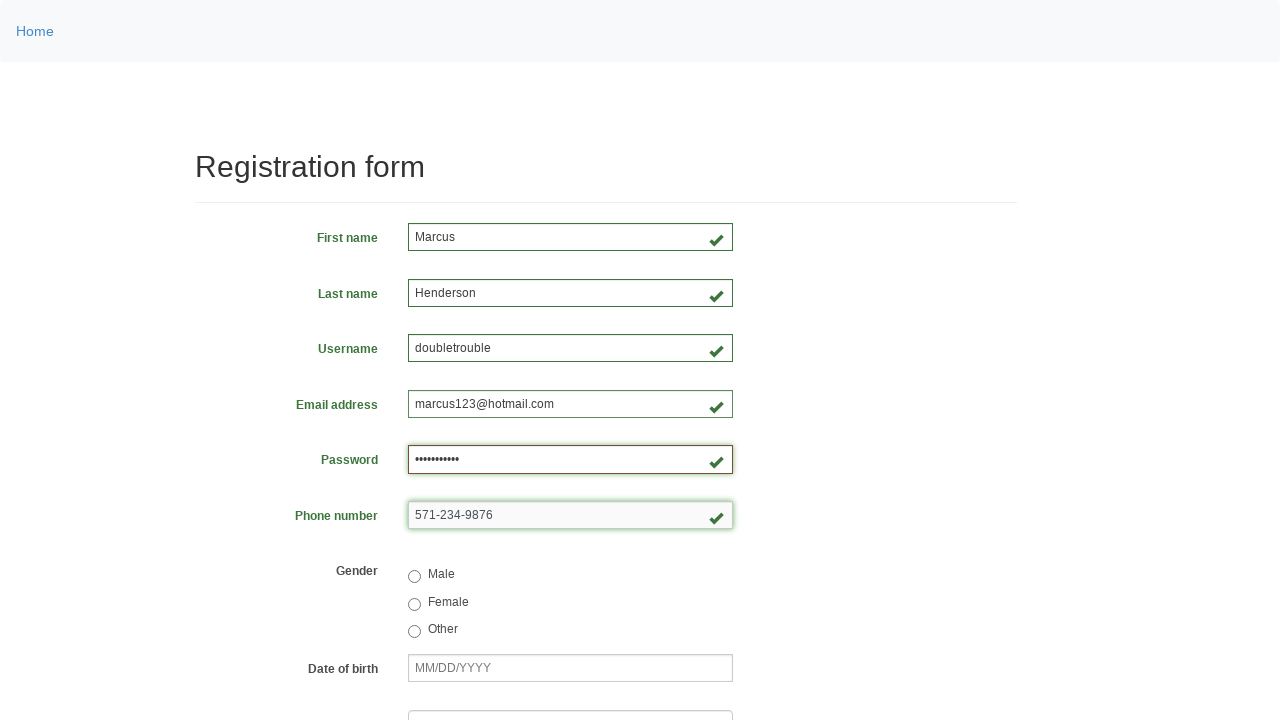

Selected male gender radio button at (414, 577) on input[value='male']
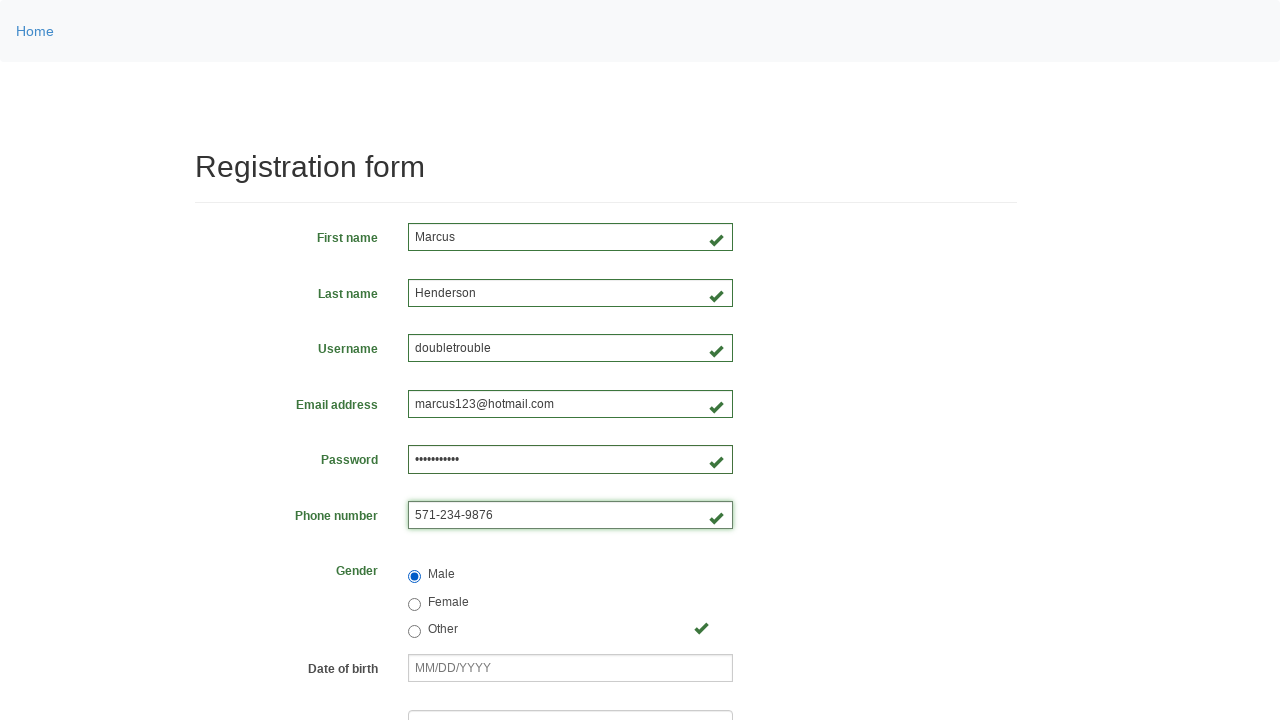

Filled birthday field with '07/12/1985' on input[name='birthday']
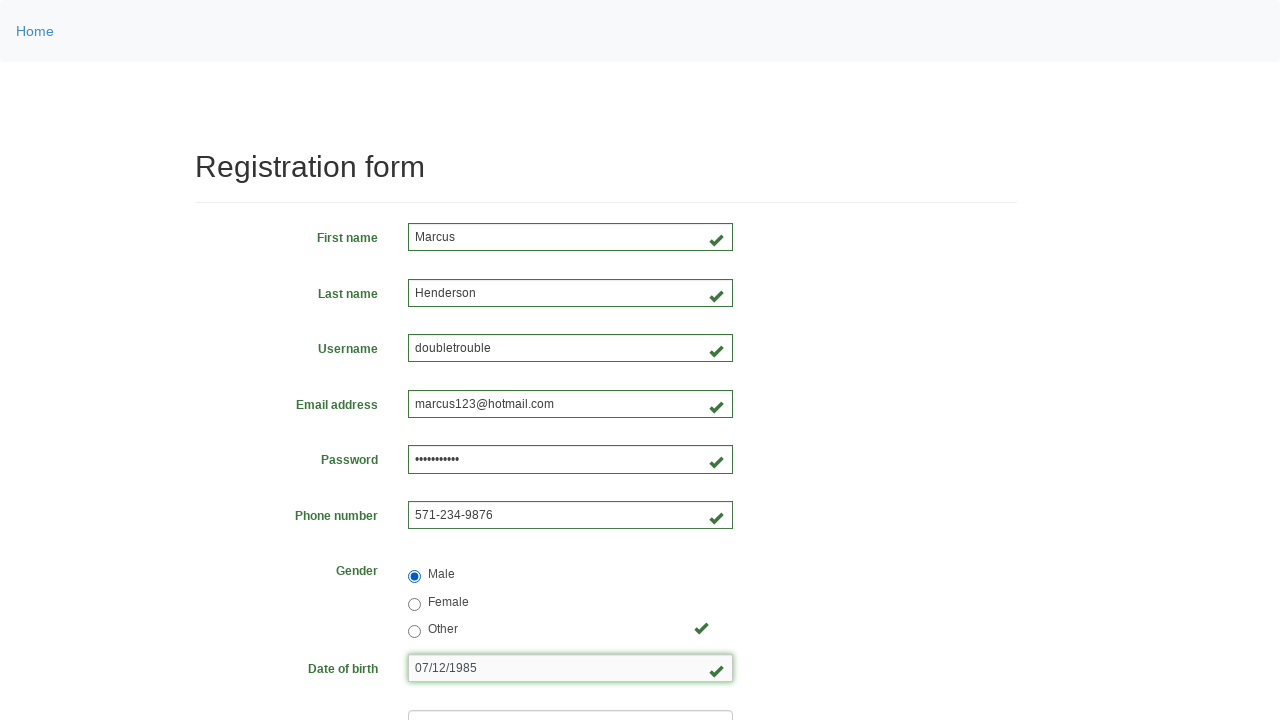

Selected 'Department of Engineering' from department dropdown on select[name='department']
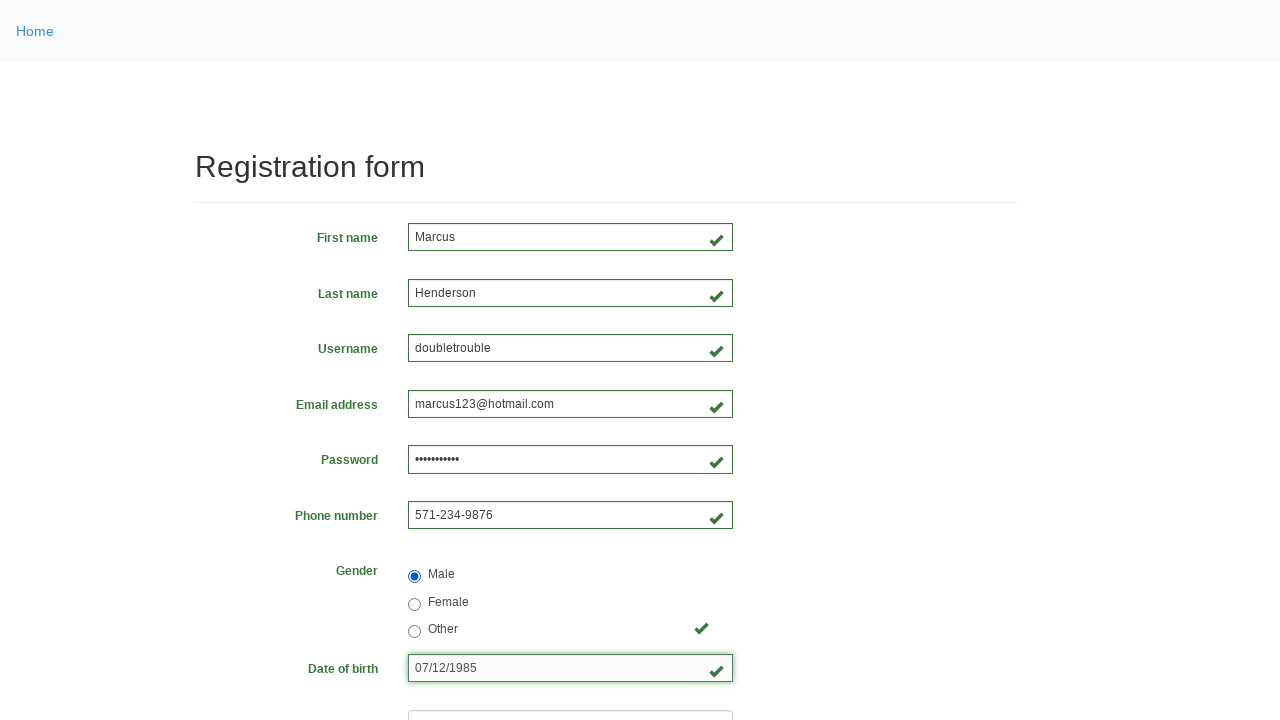

Selected job title at index 4 from job title dropdown on select[name='job_title']
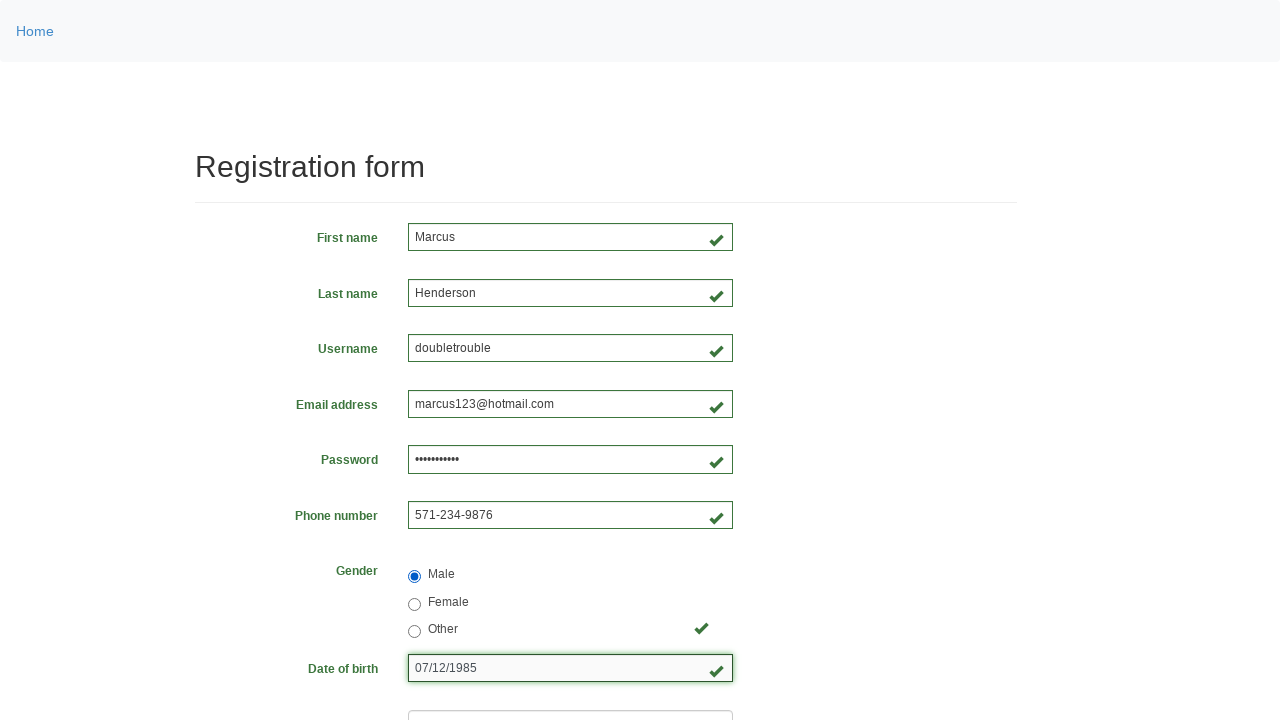

Checked programming language checkbox at (465, 468) on #inlineCheckbox2
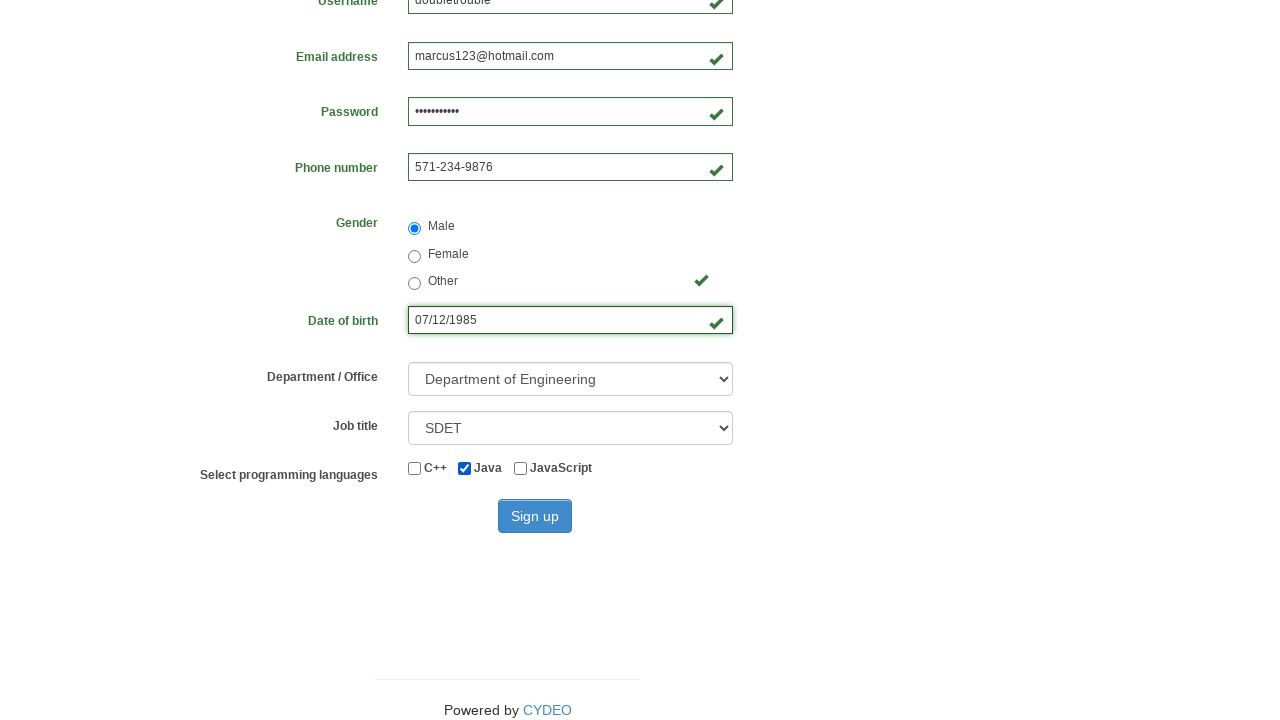

Clicked sign up button at (535, 516) on #wooden_spoon
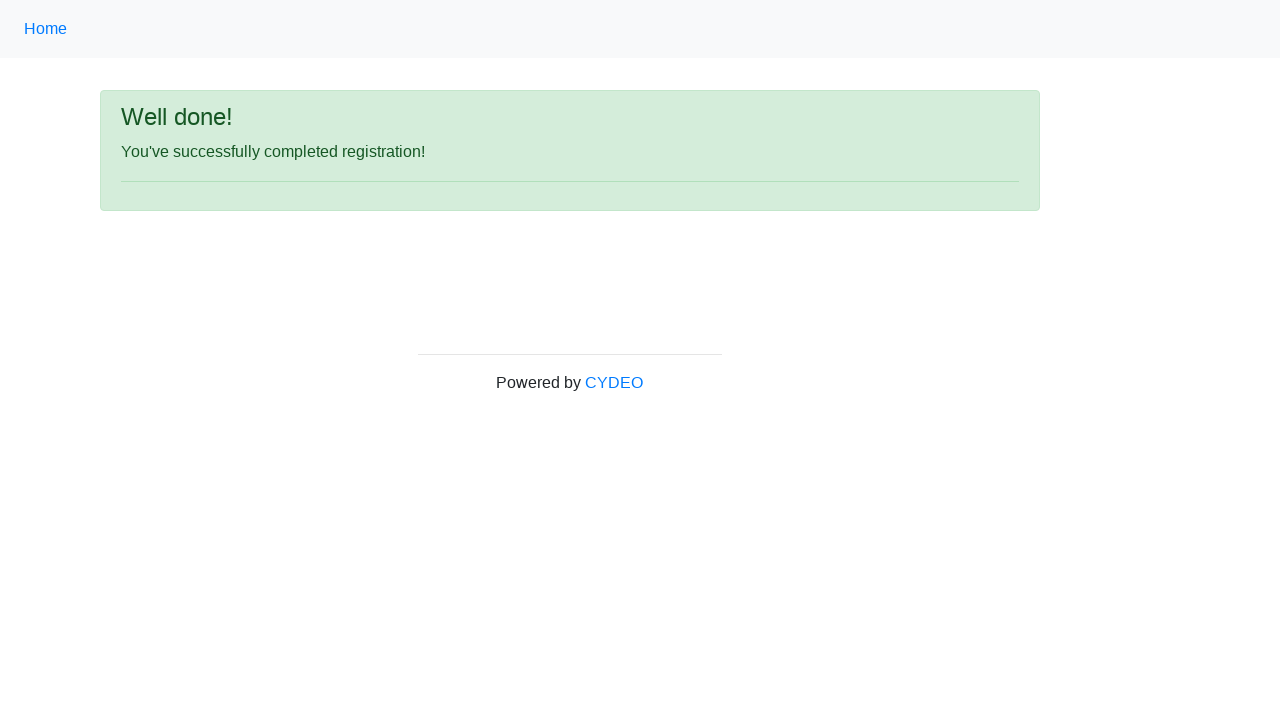

Success message displayed after form submission
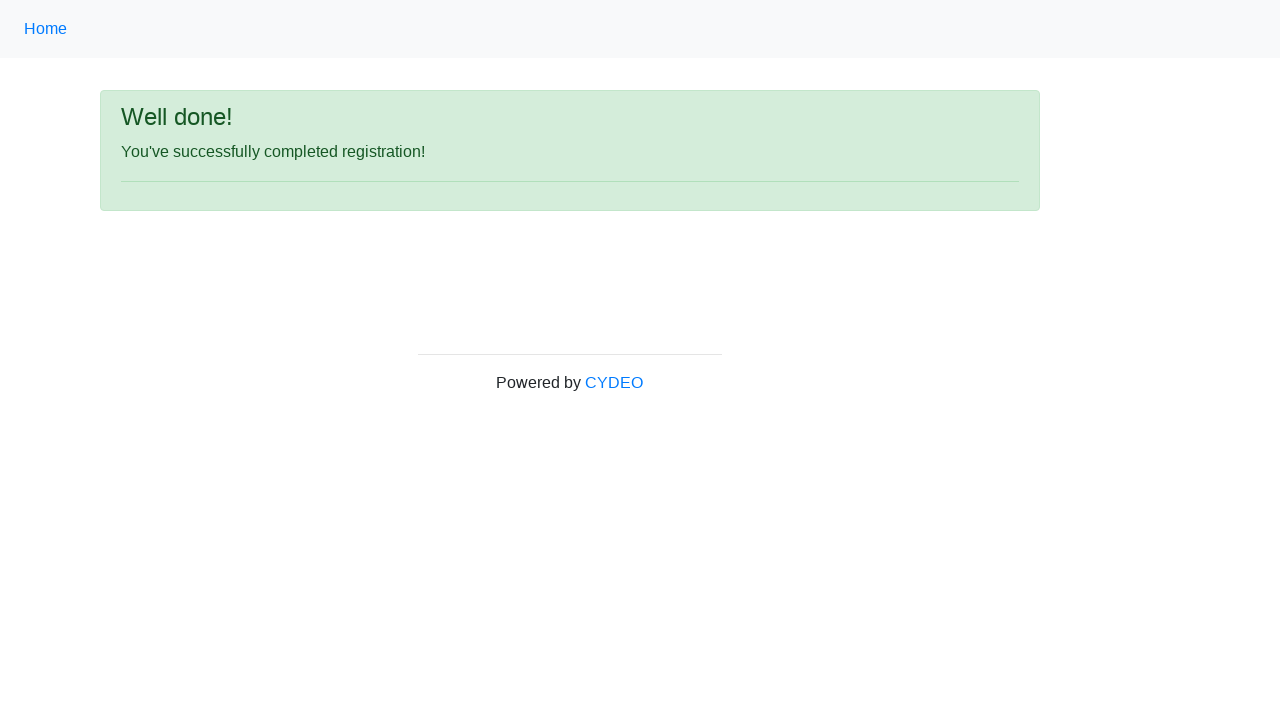

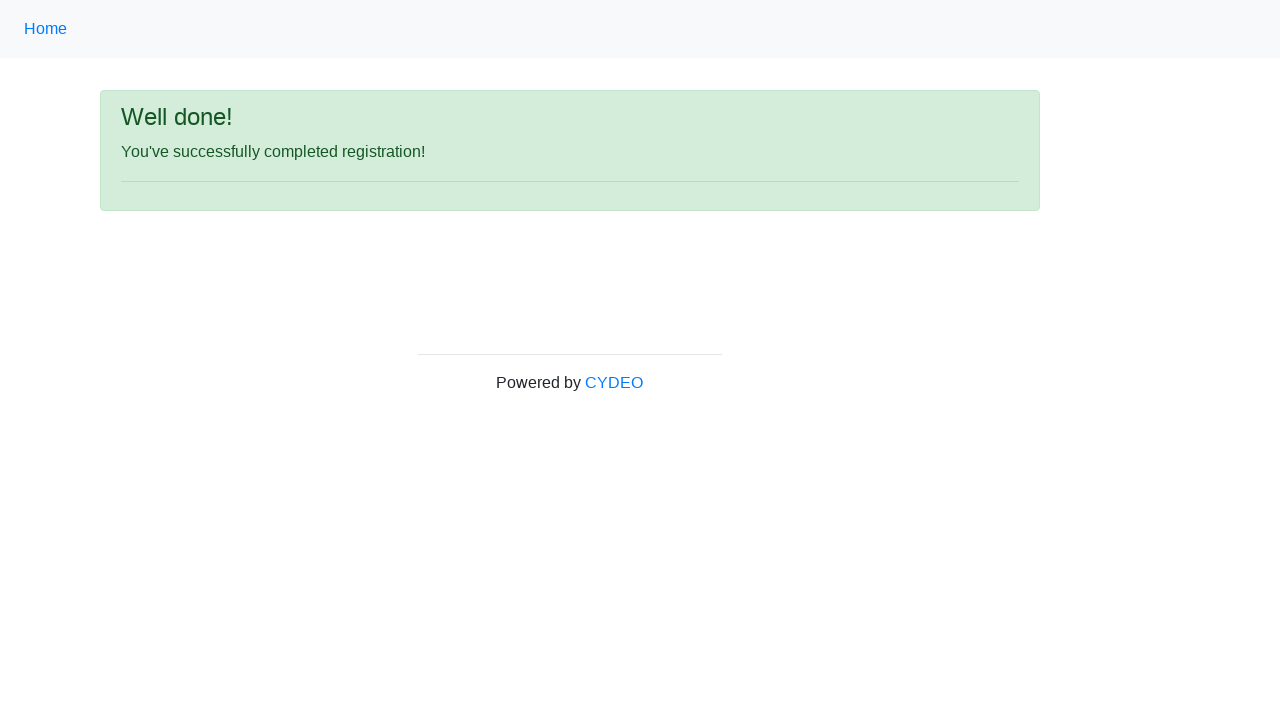